Tests JavaScript alert functionality by entering a name in an input field, clicking an alert button, verifying the alert text contains the entered name, and accepting the alert.

Starting URL: https://rahulshettyacademy.com/AutomationPractice/

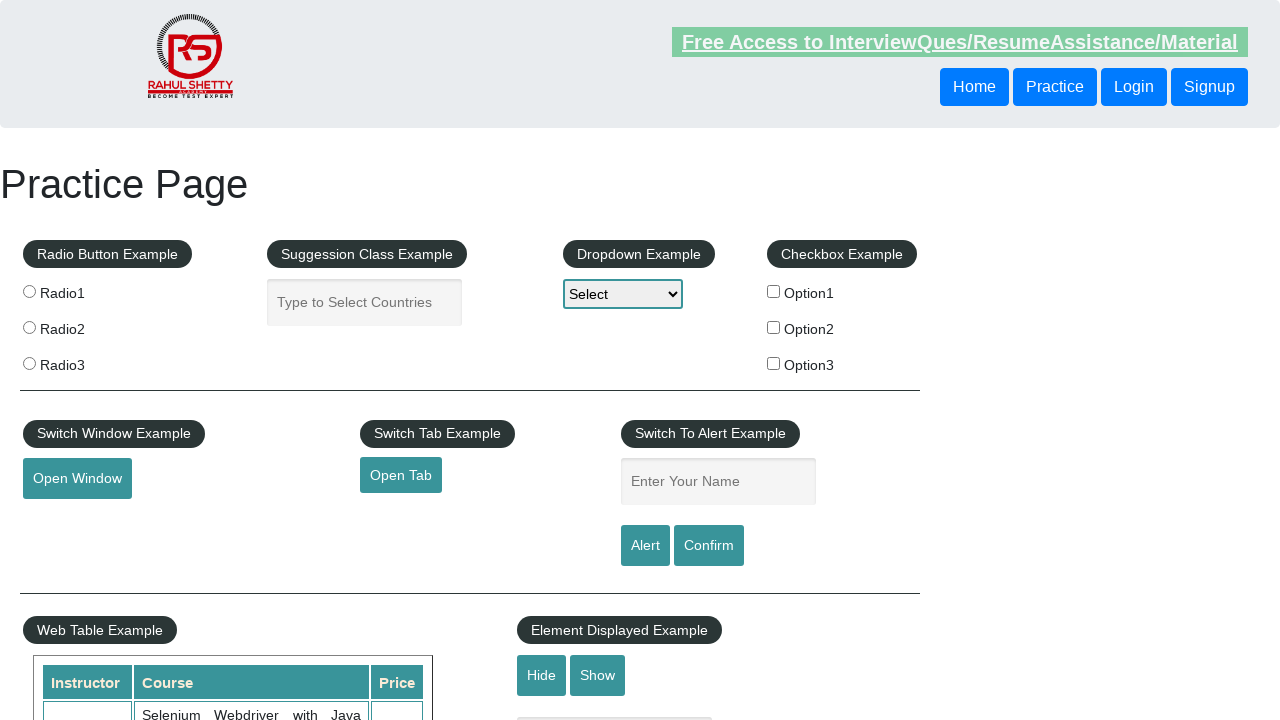

Filled name input field with 'Full Stack Test Automation Engineer' on #name
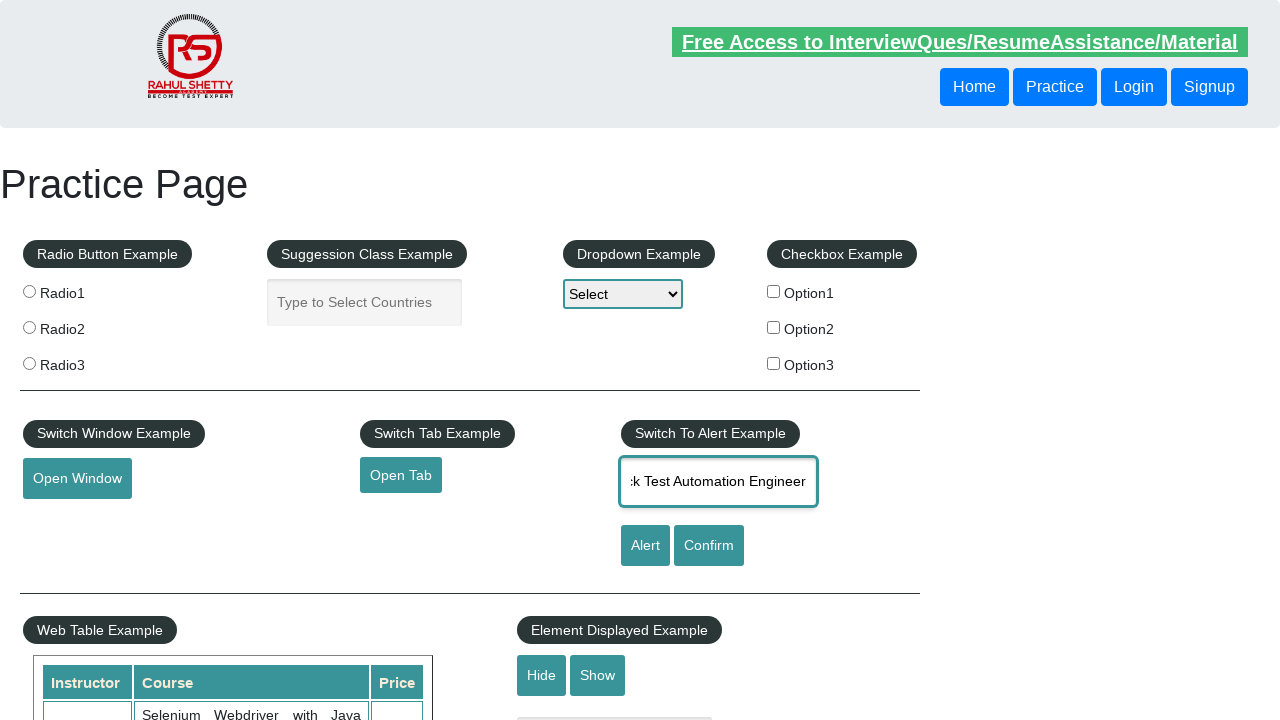

Clicked alert button to trigger JavaScript alert at (645, 546) on #alertbtn
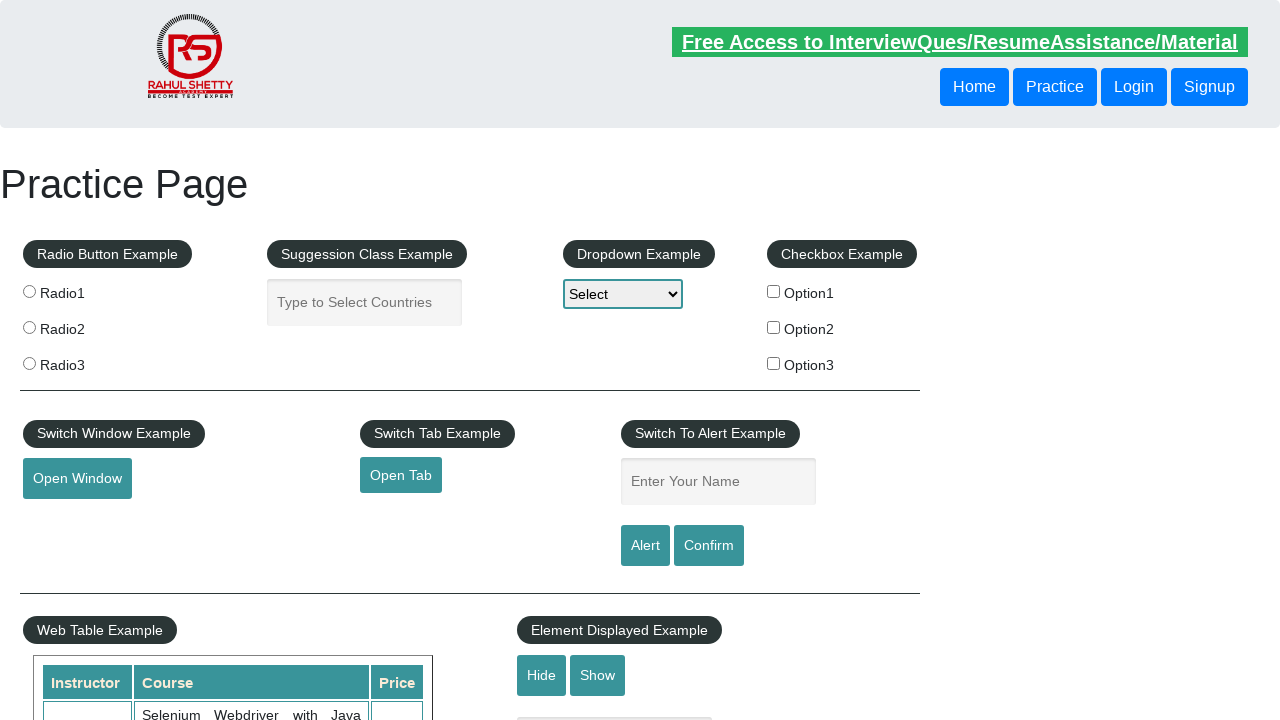

Set up dialog handler and verified alert text contains entered name
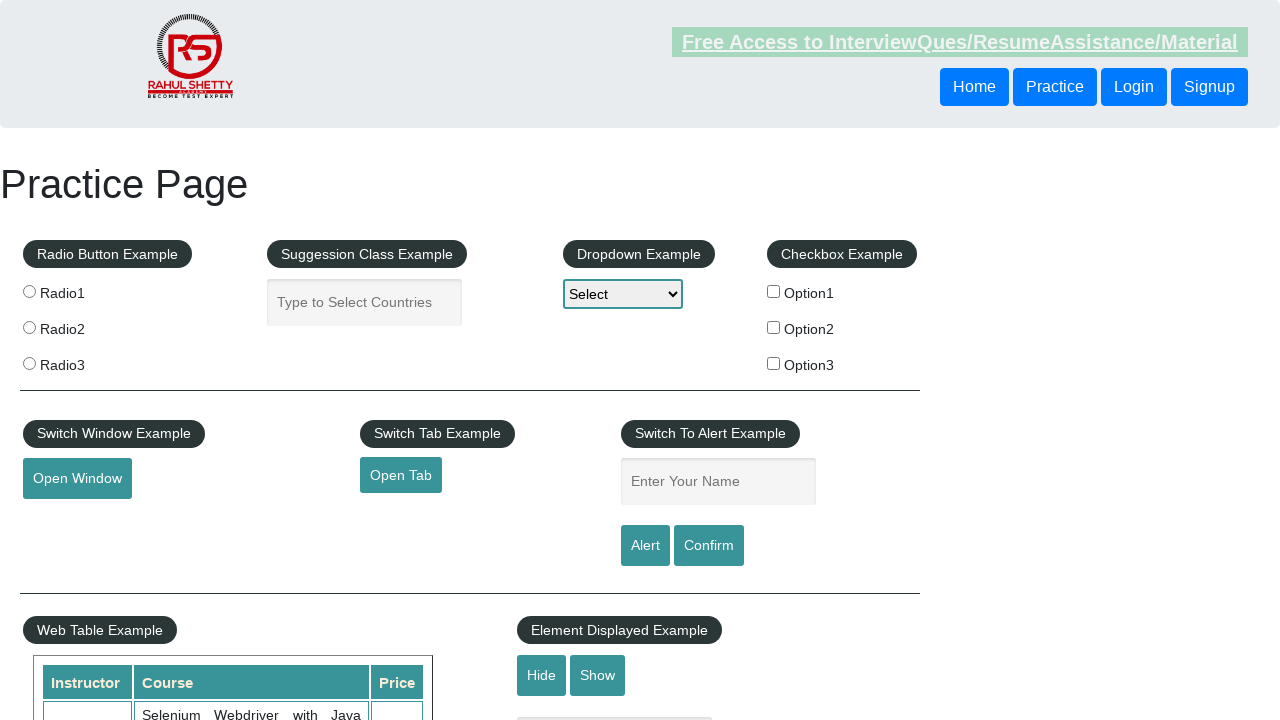

Waited for dialog handler to complete
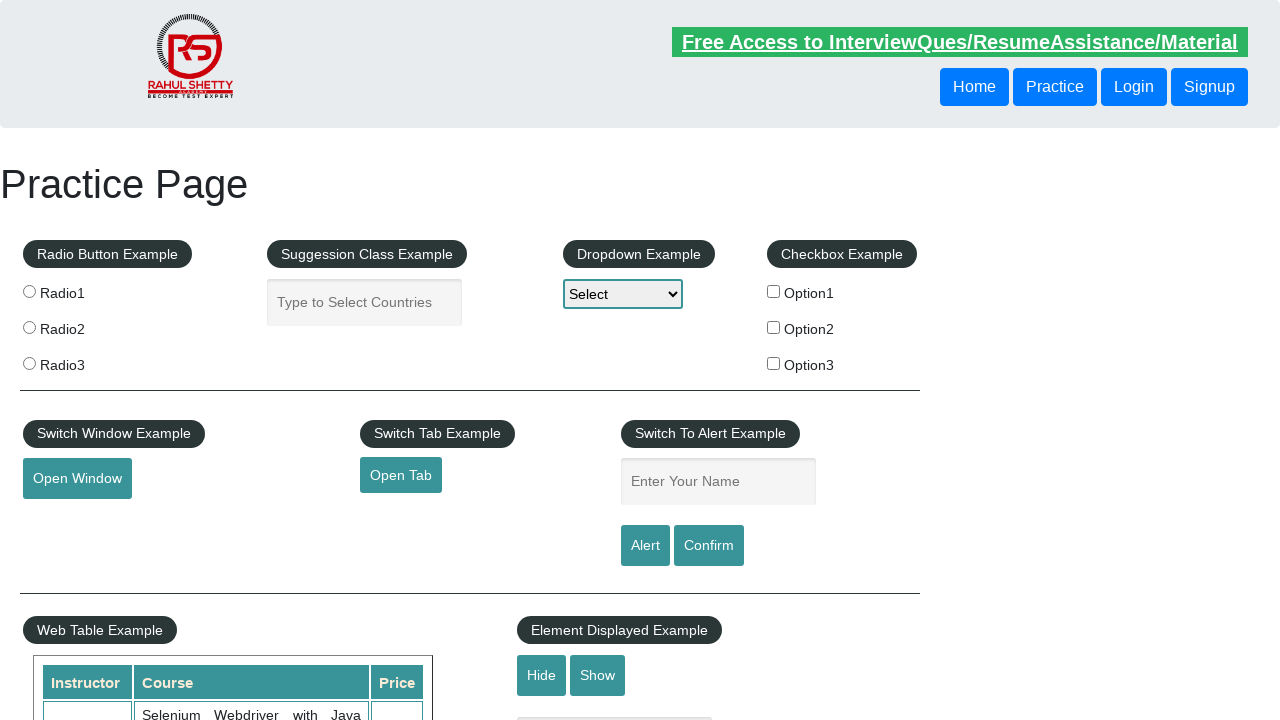

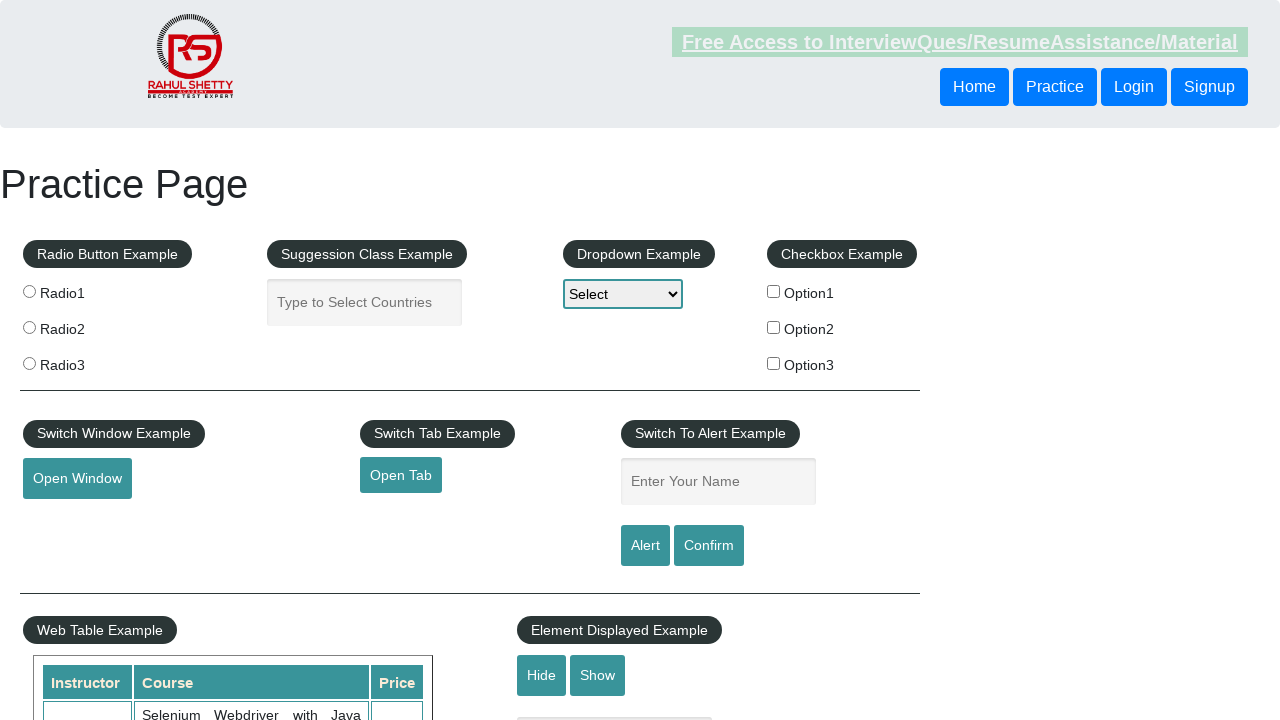